Navigates to the Onliner catalog page and scrolls down 250 pixels using JavaScript execution

Starting URL: https://catalog.onliner.by

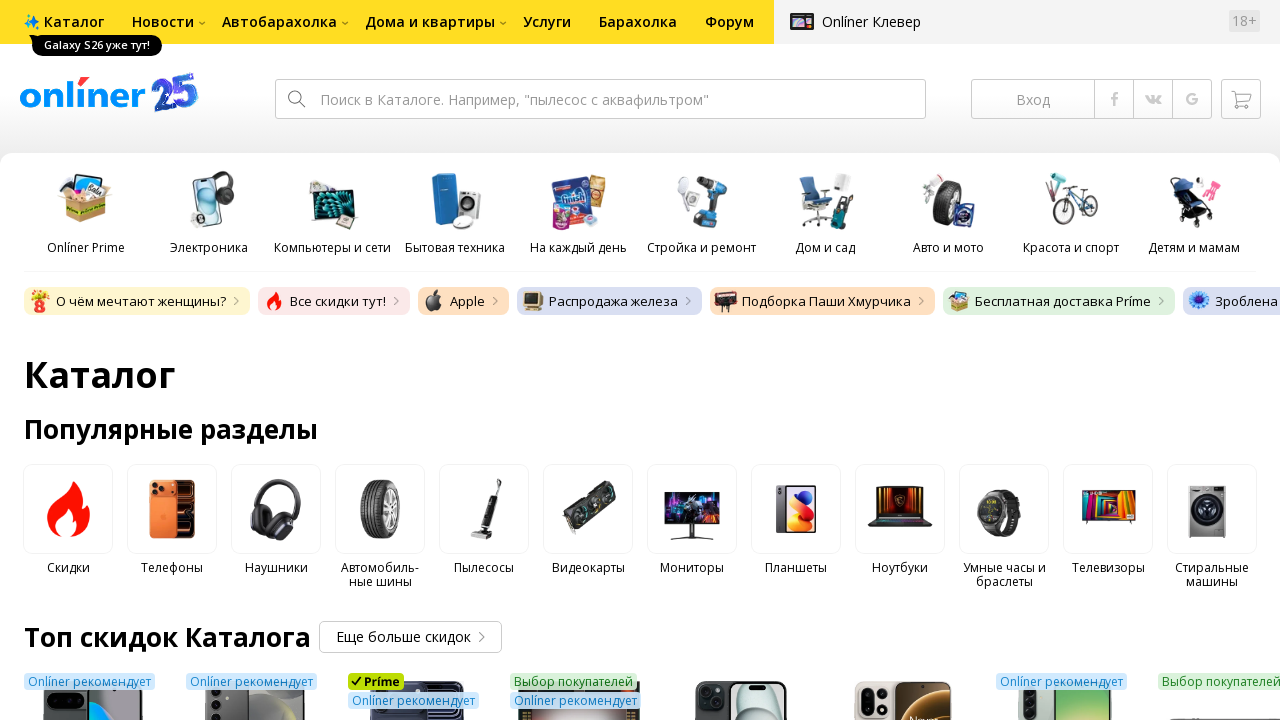

Navigated to Onliner catalog page
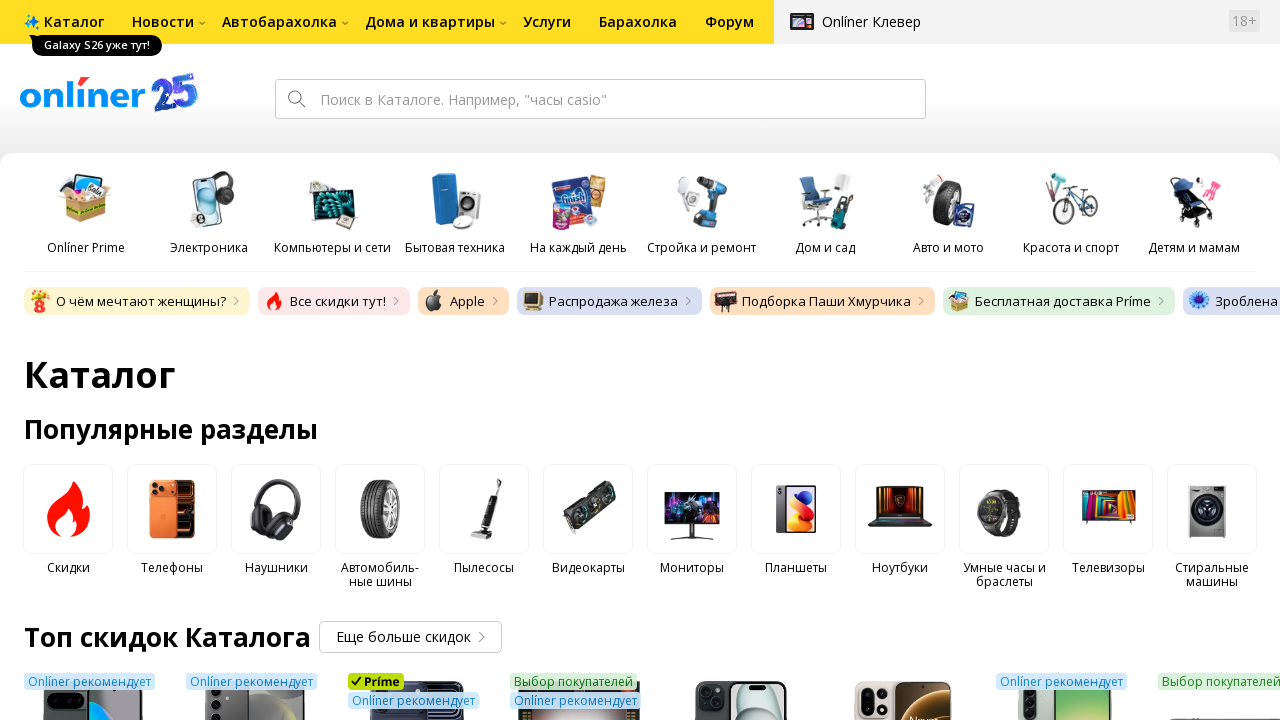

Scrolled down 250 pixels using JavaScript
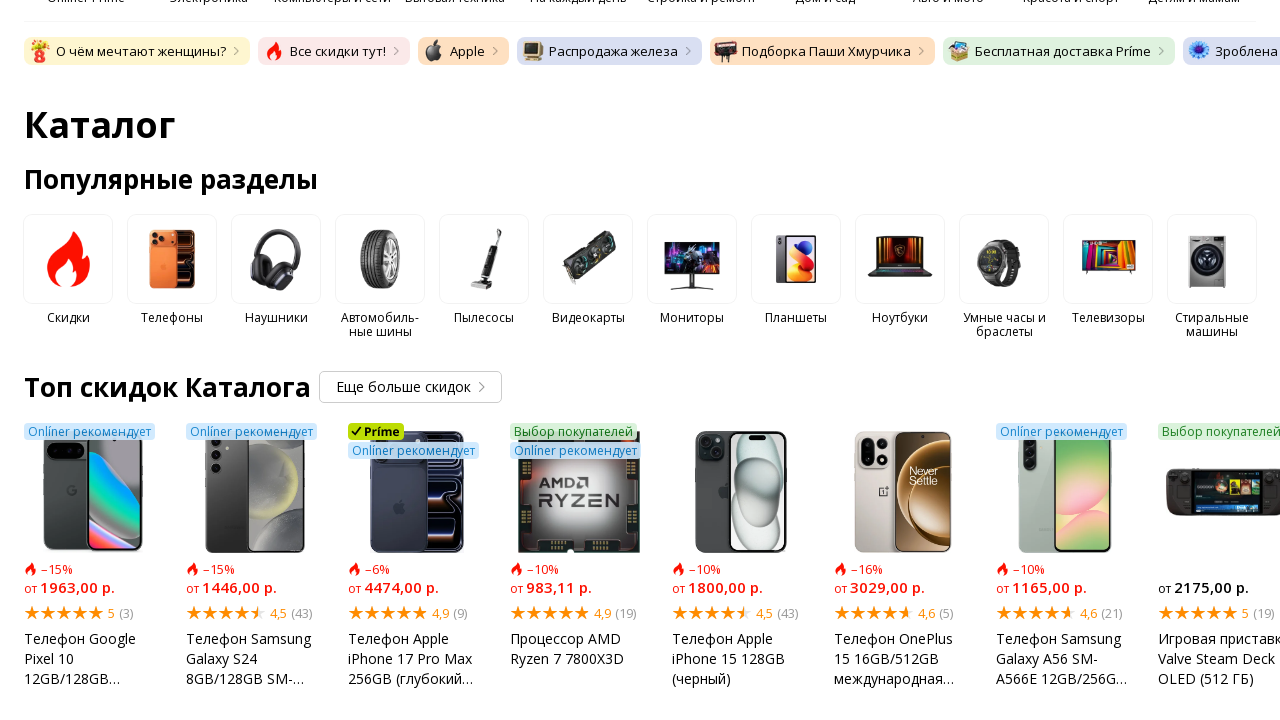

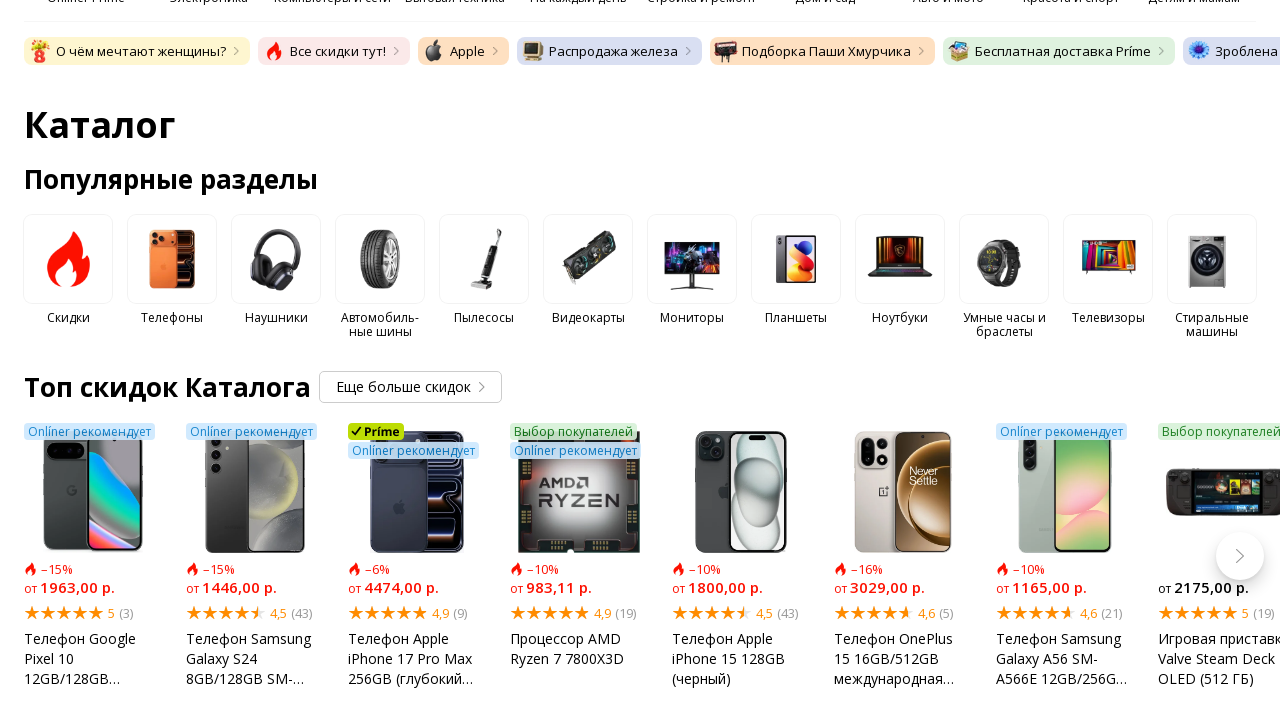